Tests a booking form by waiting for a specific price, clicking book button, calculating and submitting an answer based on a mathematical formula

Starting URL: http://suninjuly.github.io/explicit_wait2.html

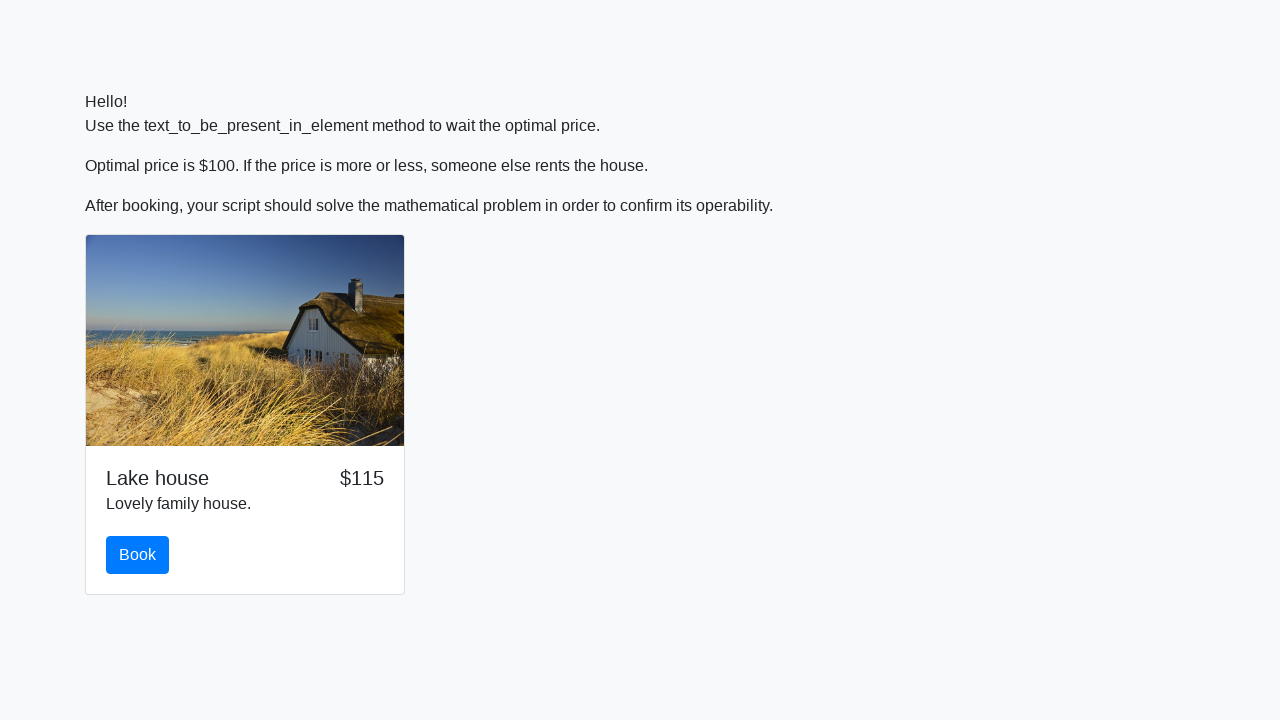

Waited for price to reach $100
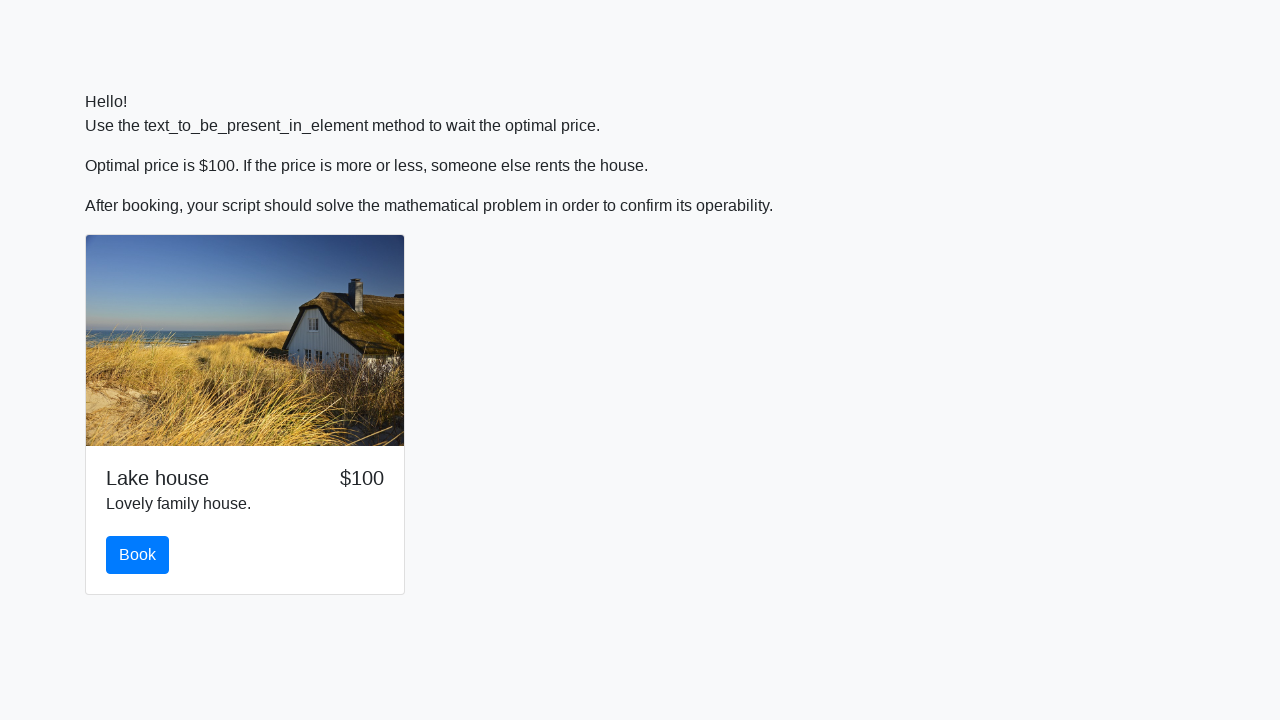

Clicked the book button at (138, 555) on #book.btn.btn-primary
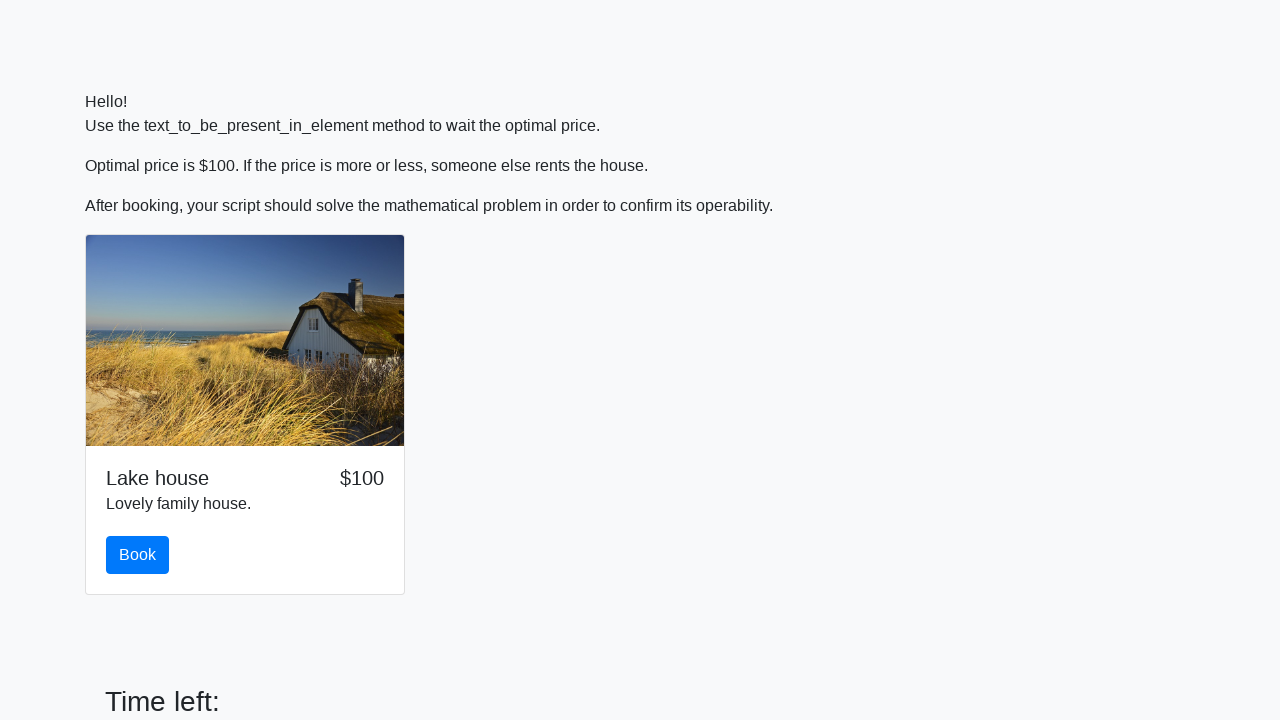

Retrieved input value: 410
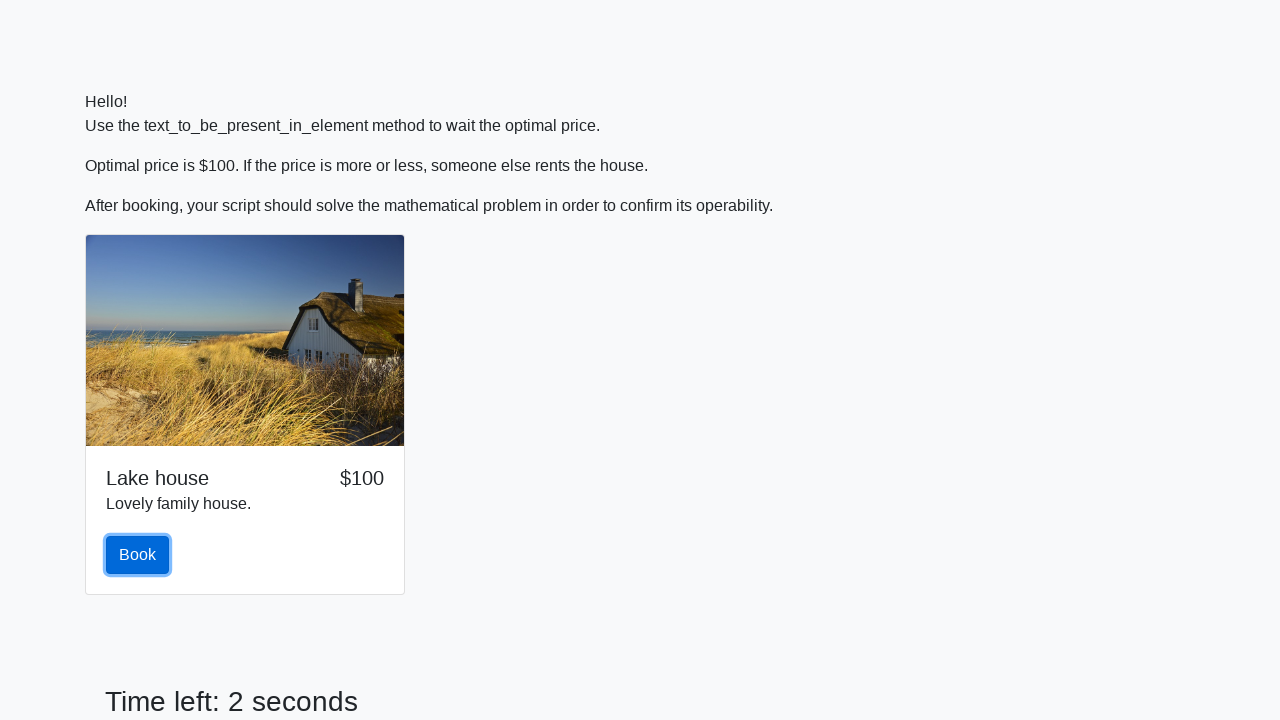

Calculated answer using formula: 2.4846611255570235
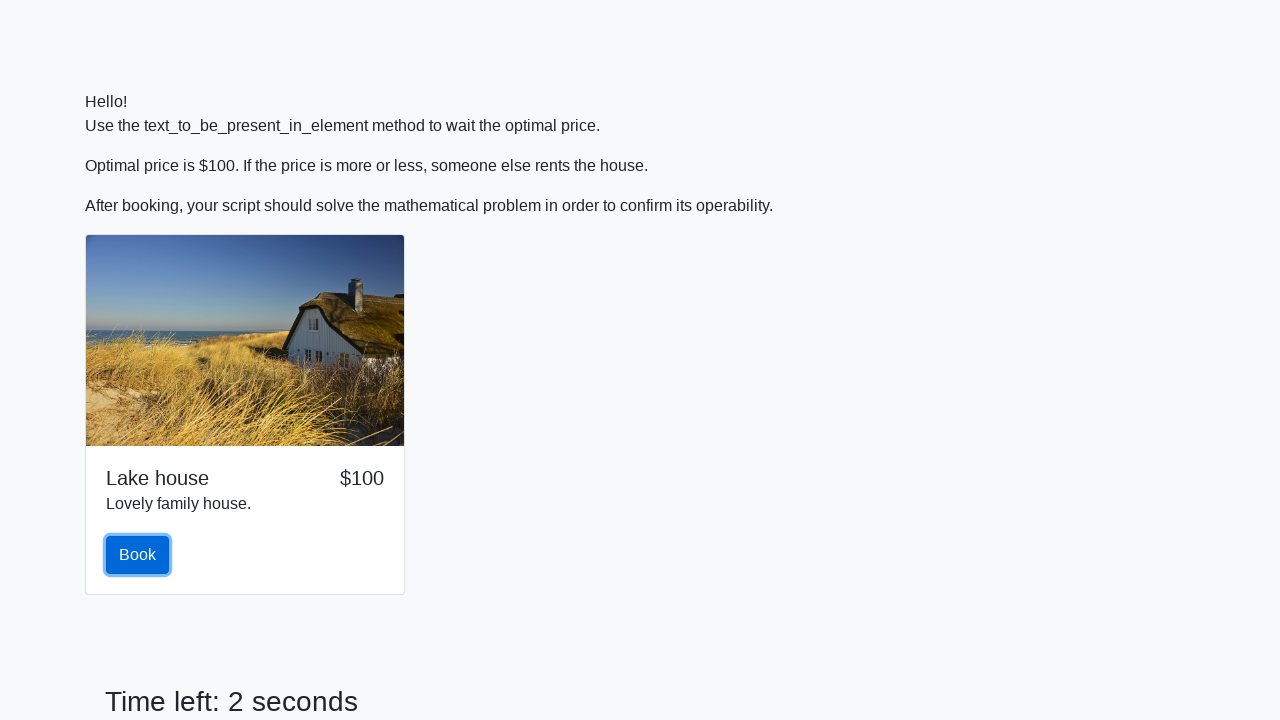

Filled answer field with calculated value on #answer
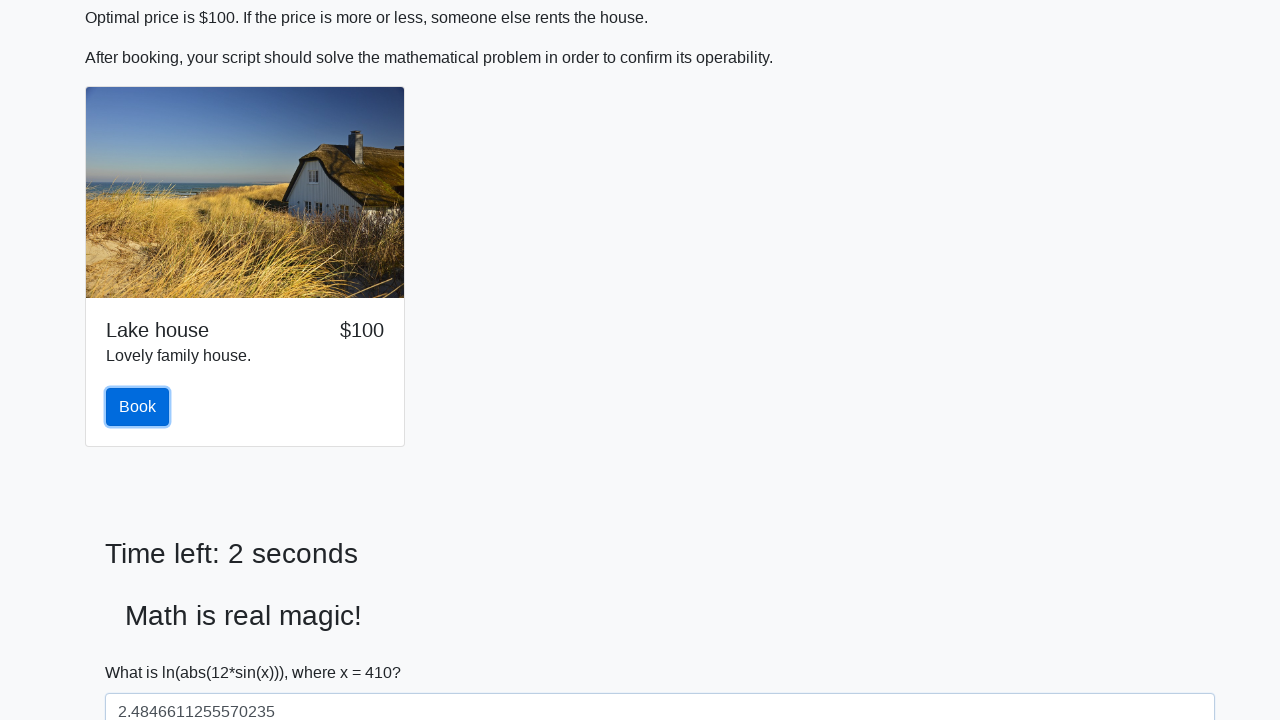

Clicked submit button to solve the form at (143, 651) on #solve.btn.btn-primary
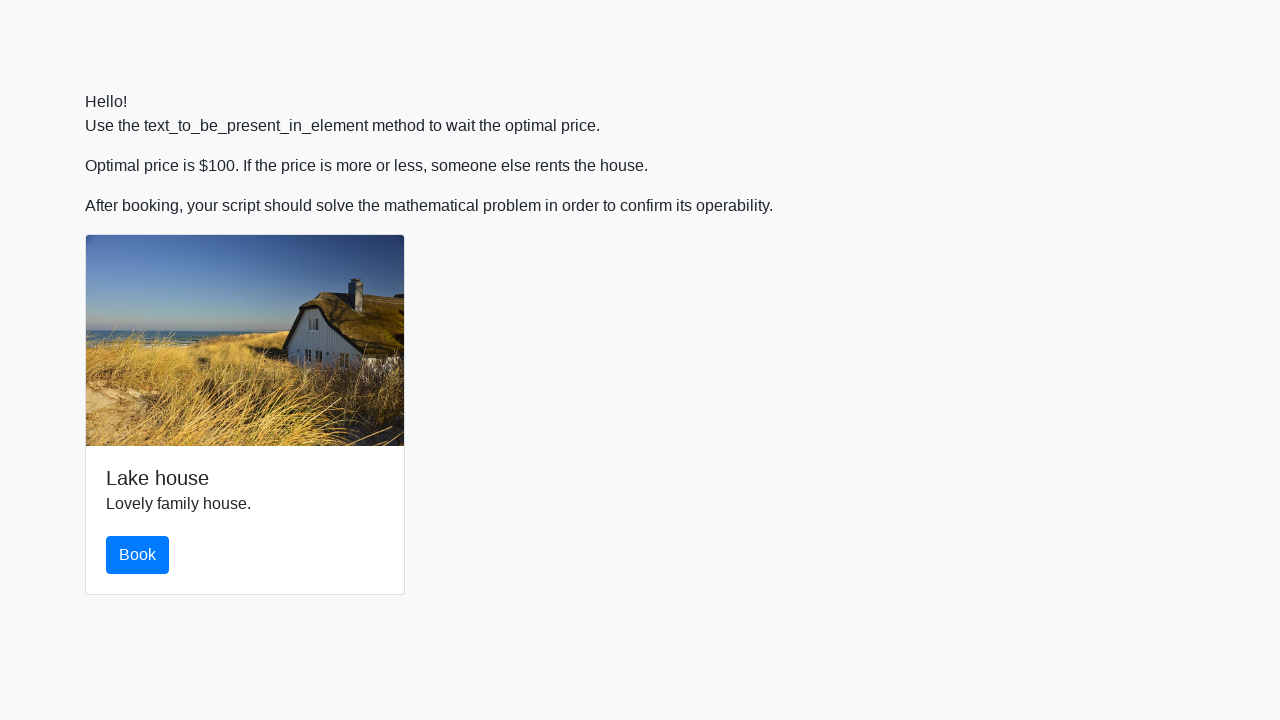

Waited 3 seconds to observe result
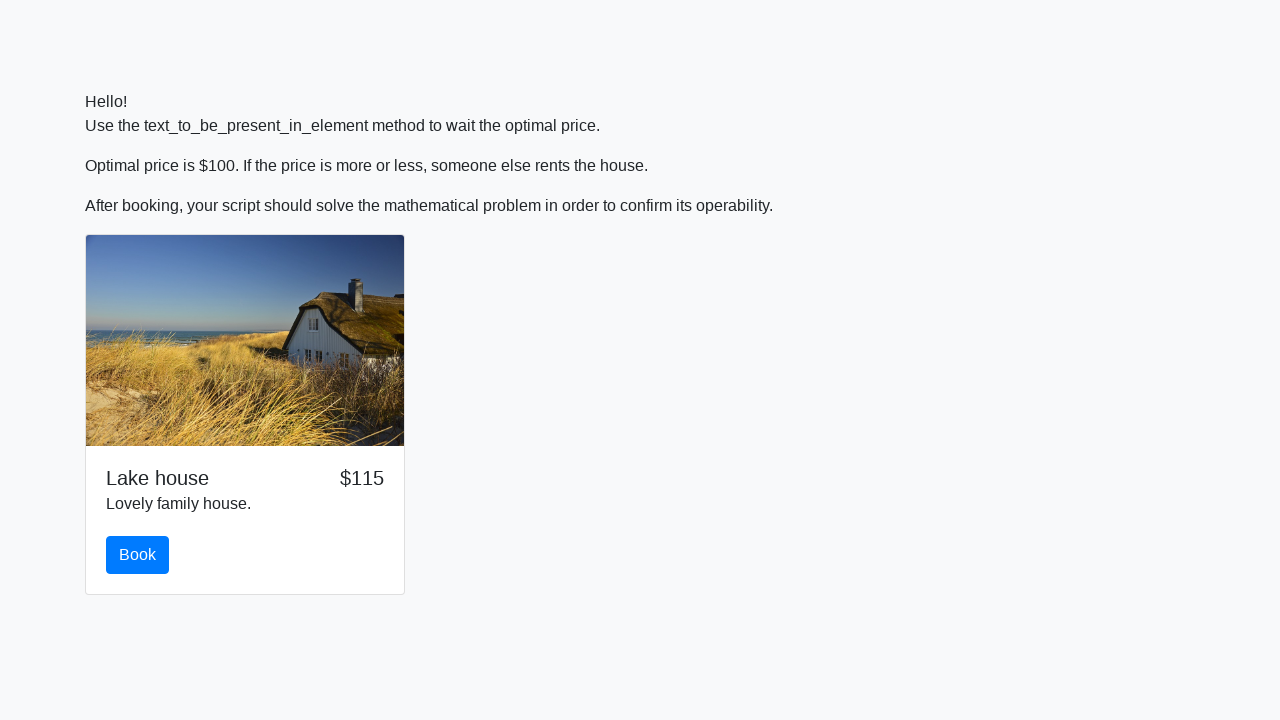

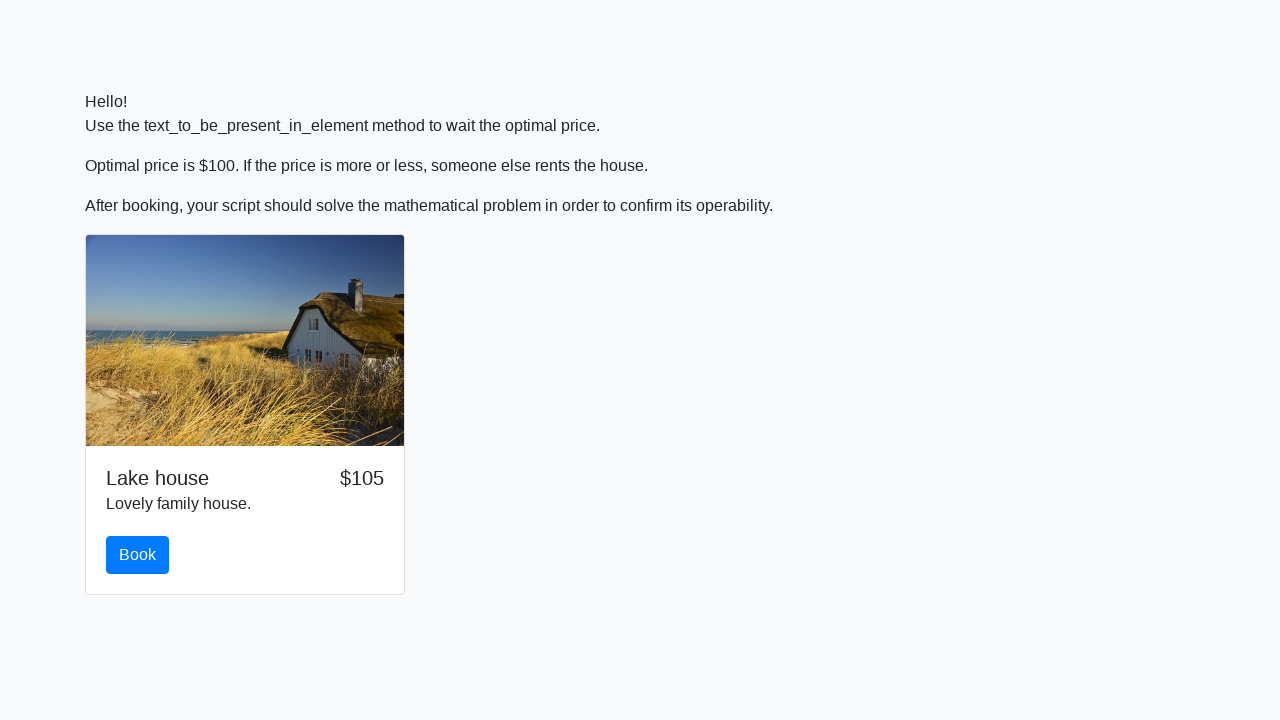